Tests JavaScript alert handling by triggering and interacting with three types of alerts: simple alert (accept), confirm dialog (dismiss), and prompt dialog (accept)

Starting URL: http://demo.automationtesting.in/Alerts.html

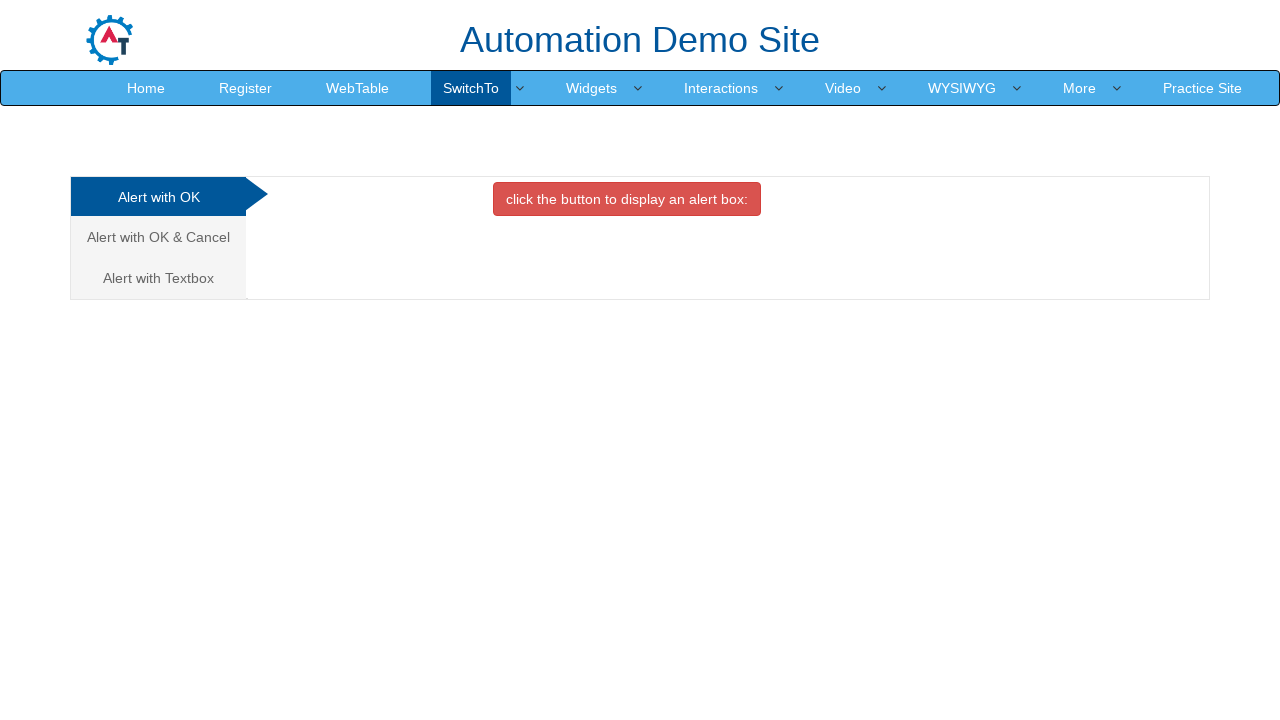

Clicked on Alert with OK tab at (158, 197) on (//a[@class='analystic'])[1]
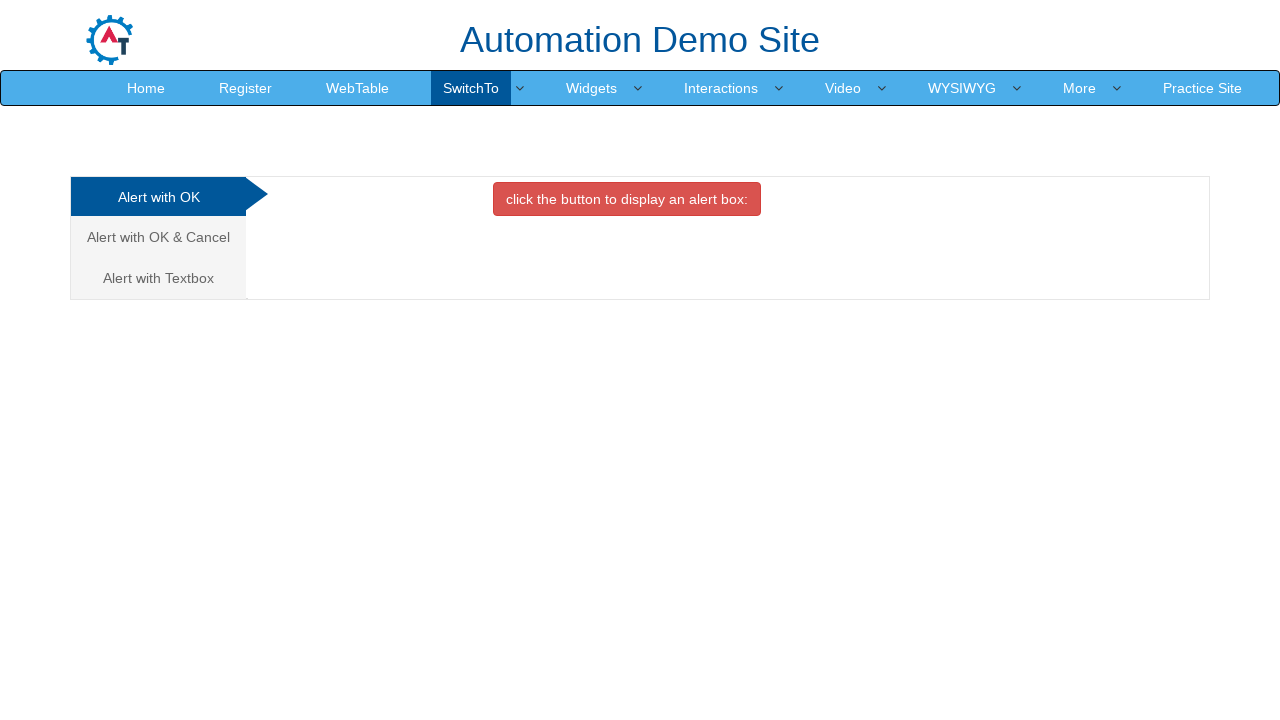

Clicked button to trigger simple alert at (627, 199) on xpath=//button[@onclick='alertbox()']
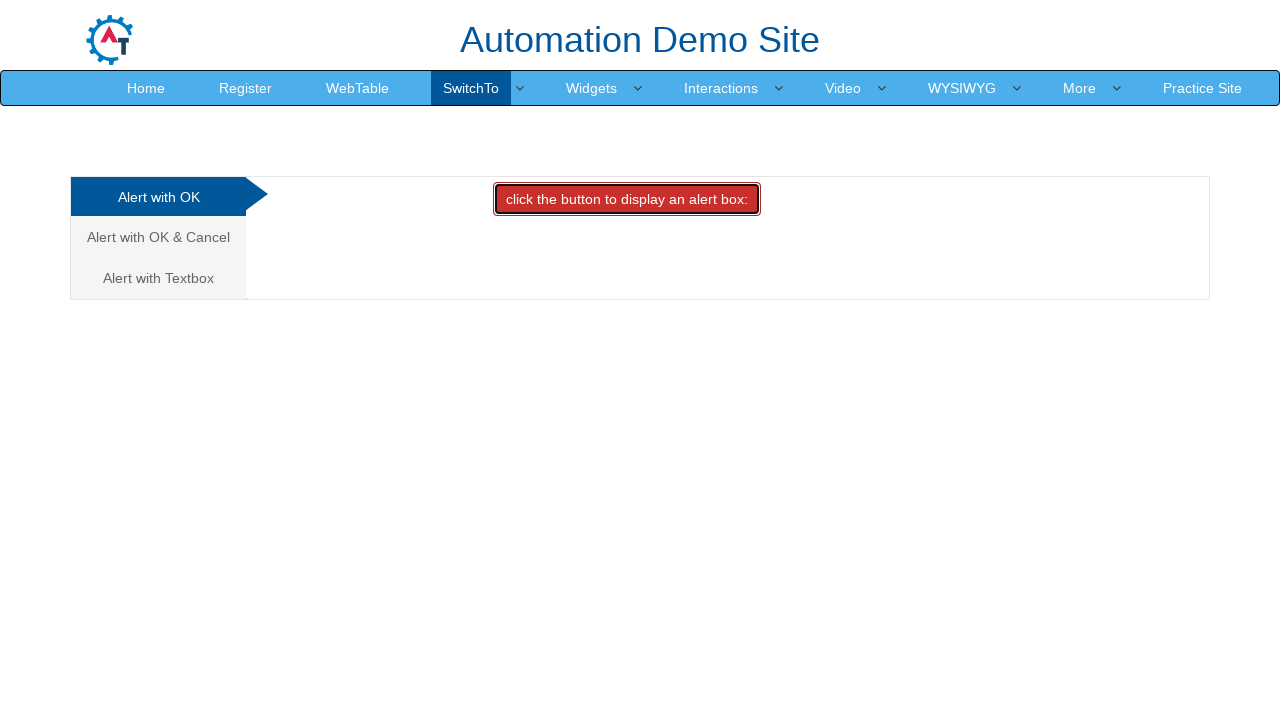

Accepted simple alert dialog
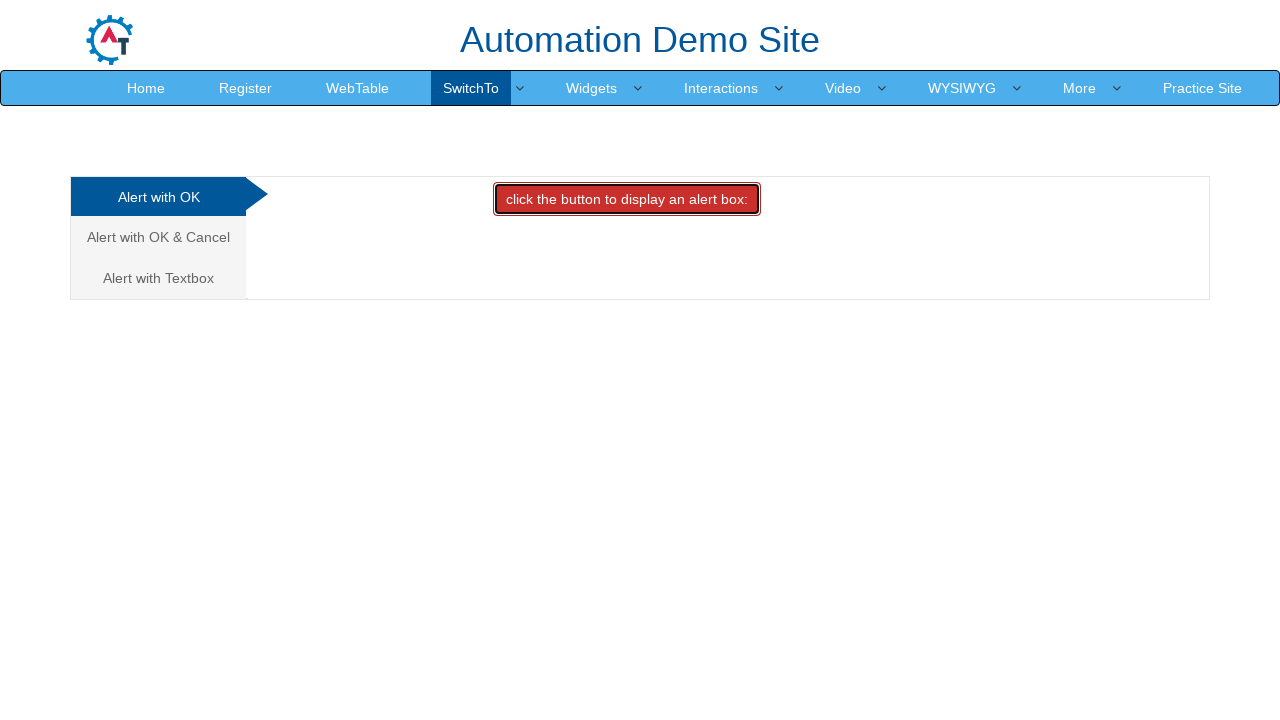

Clicked on Alert with OK & Cancel tab at (158, 237) on (//a[@class='analystic'])[2]
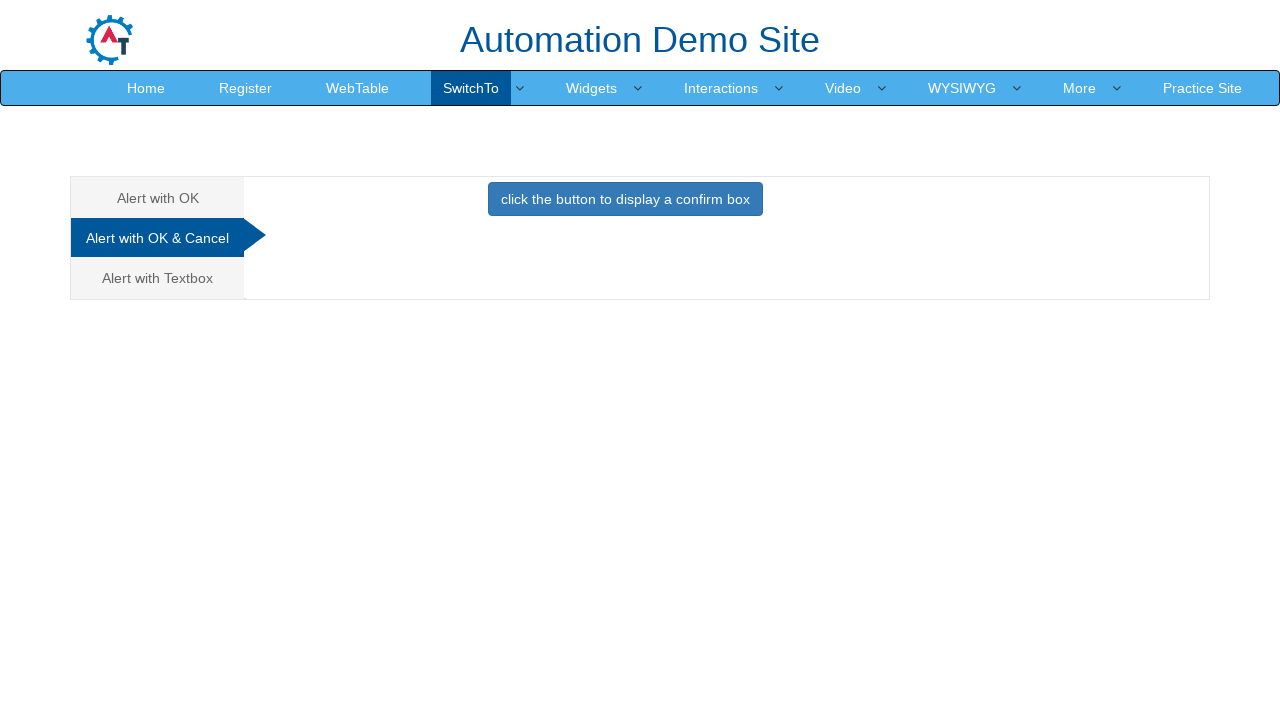

Clicked button to trigger confirm dialog at (625, 199) on xpath=//button[@onclick='confirmbox()']
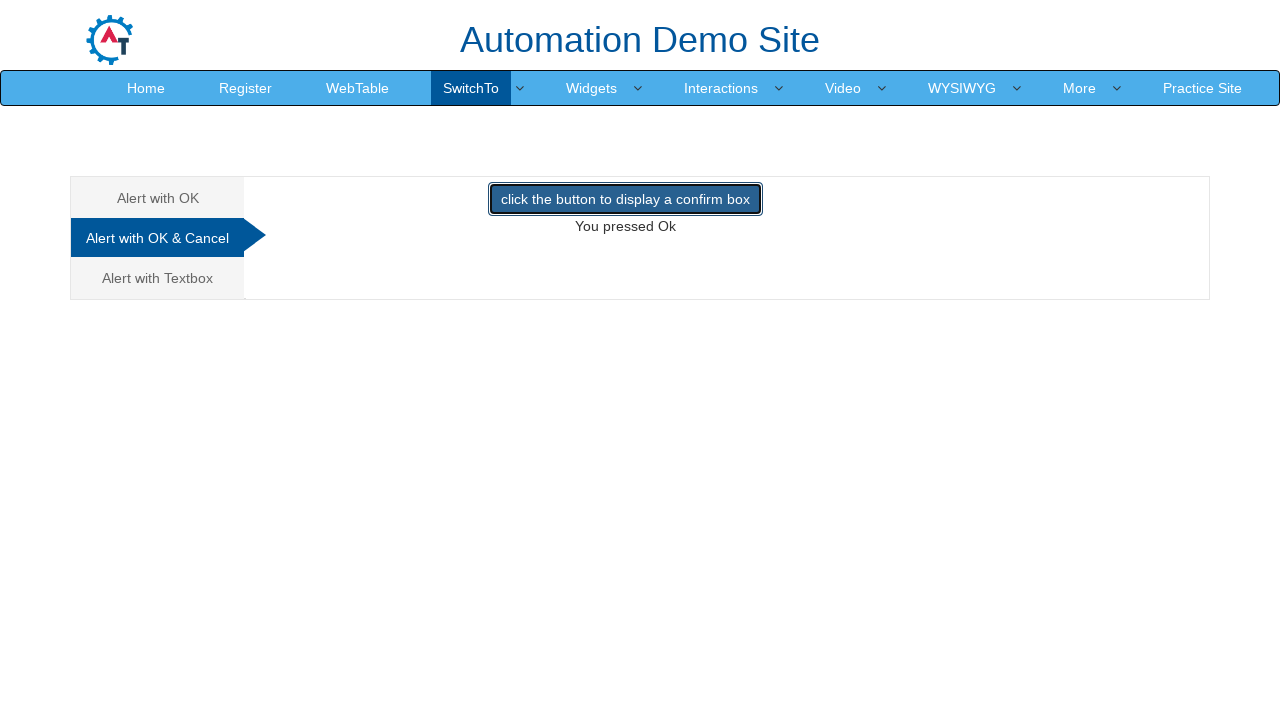

Dismissed confirm dialog
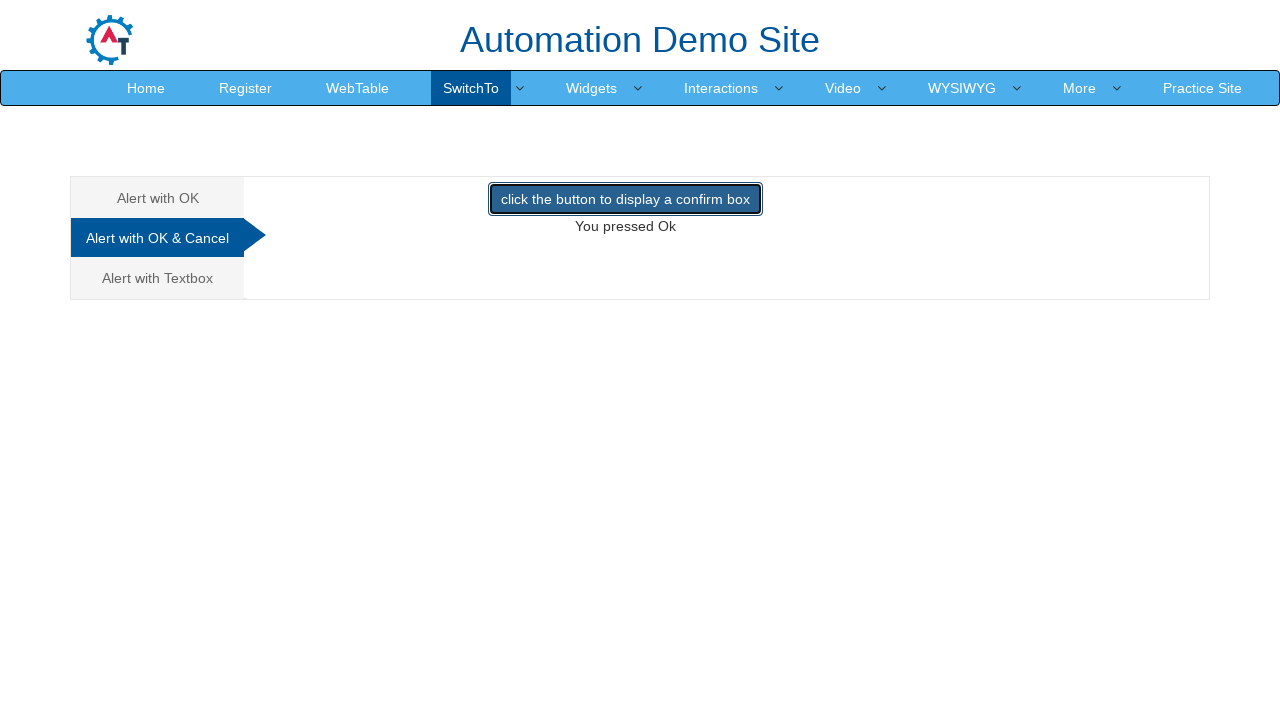

Clicked on Alert with Textbox tab at (158, 278) on (//a[@class='analystic'])[3]
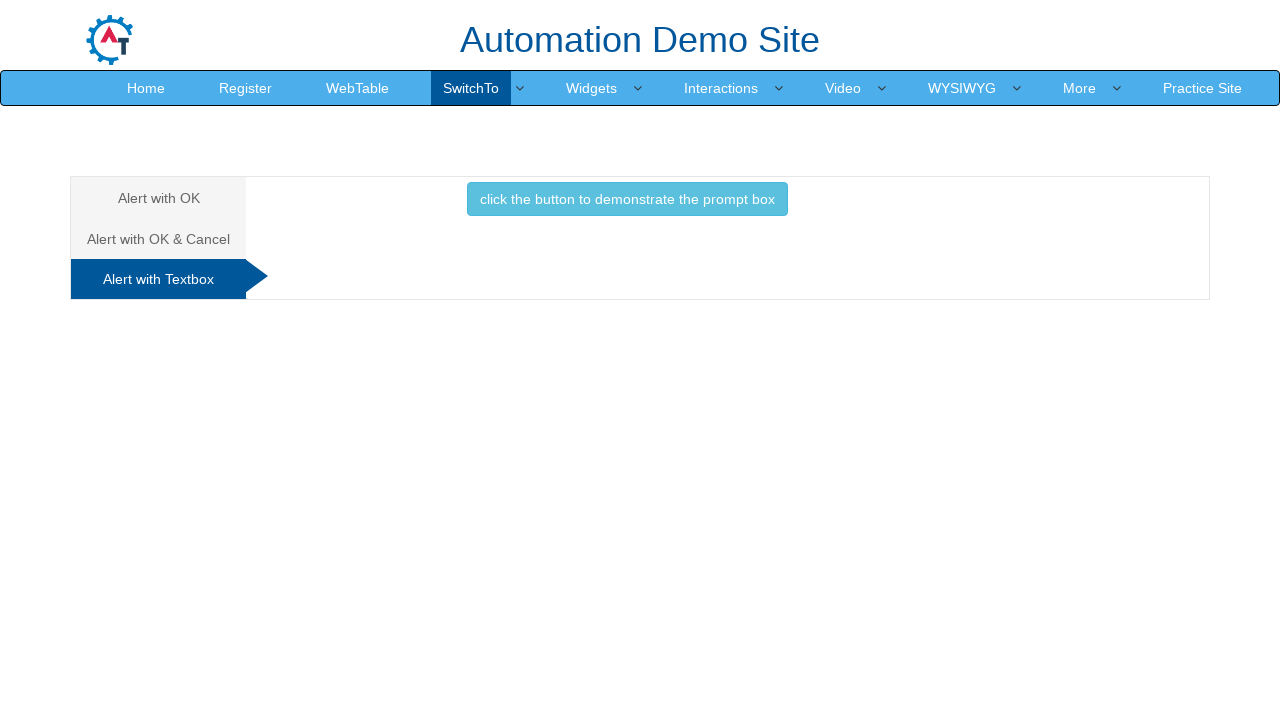

Clicked button to trigger prompt dialog at (627, 199) on xpath=//button[@onclick='promptbox()']
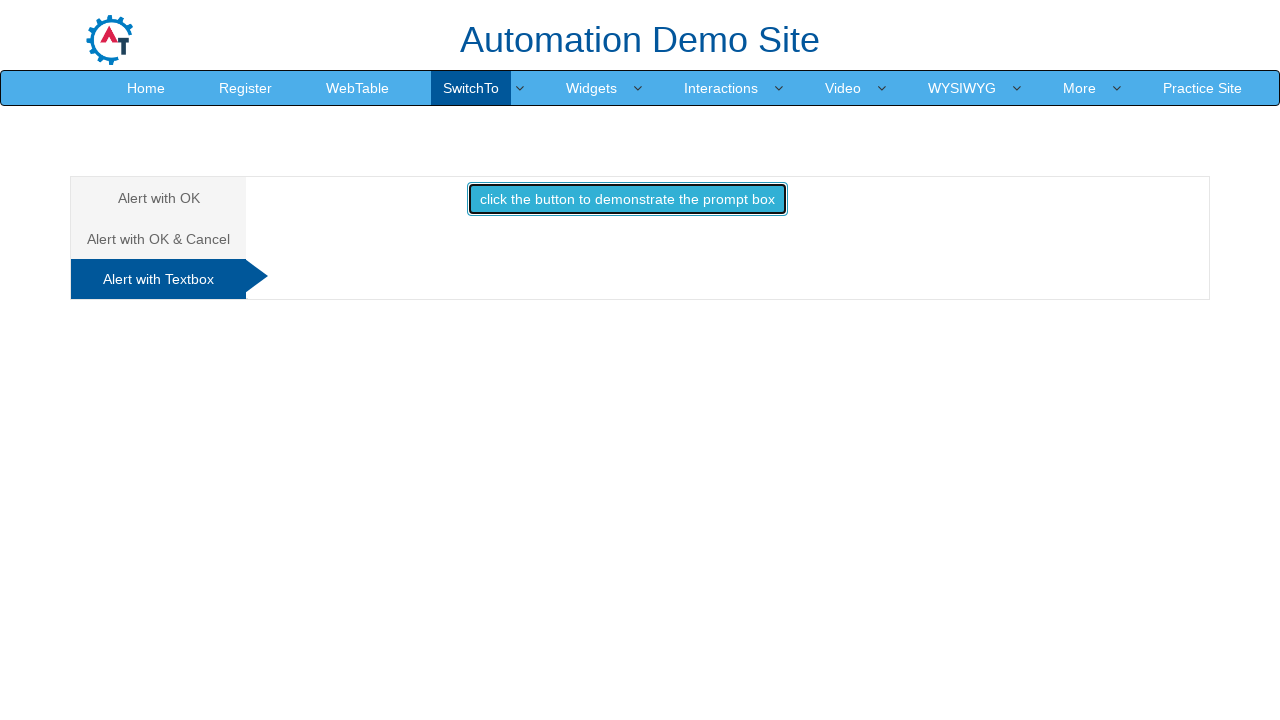

Accepted prompt dialog
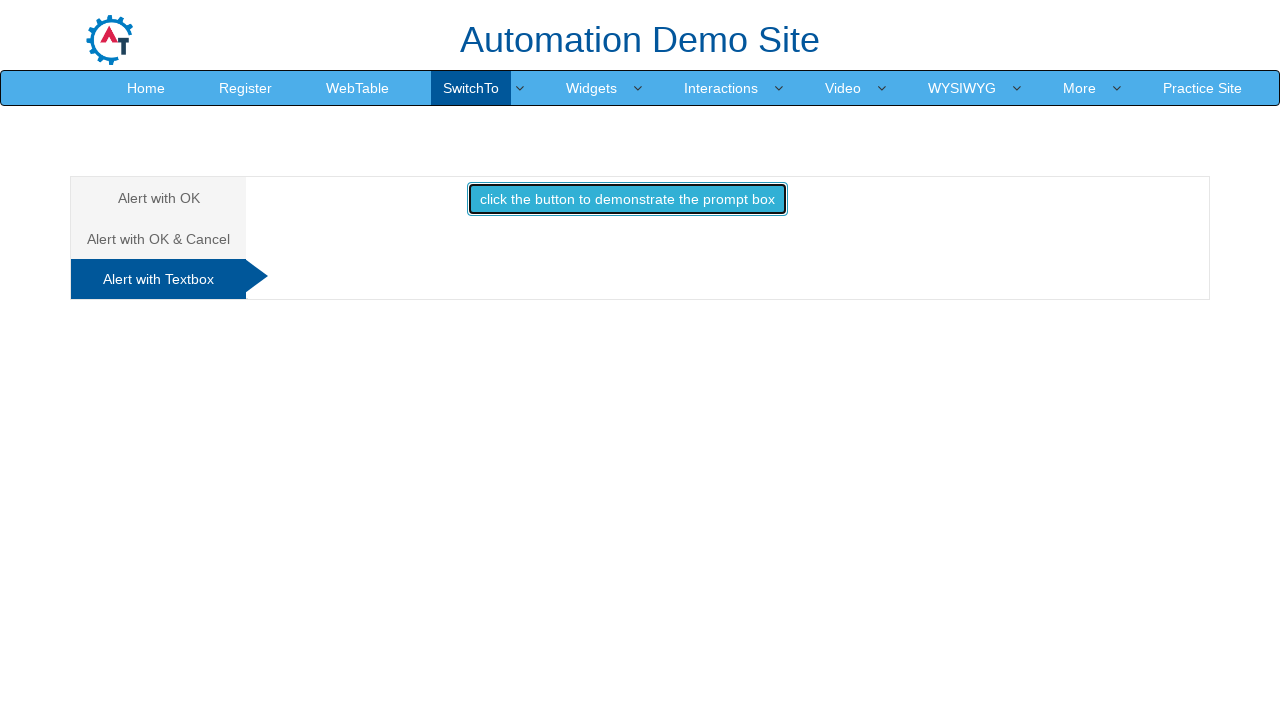

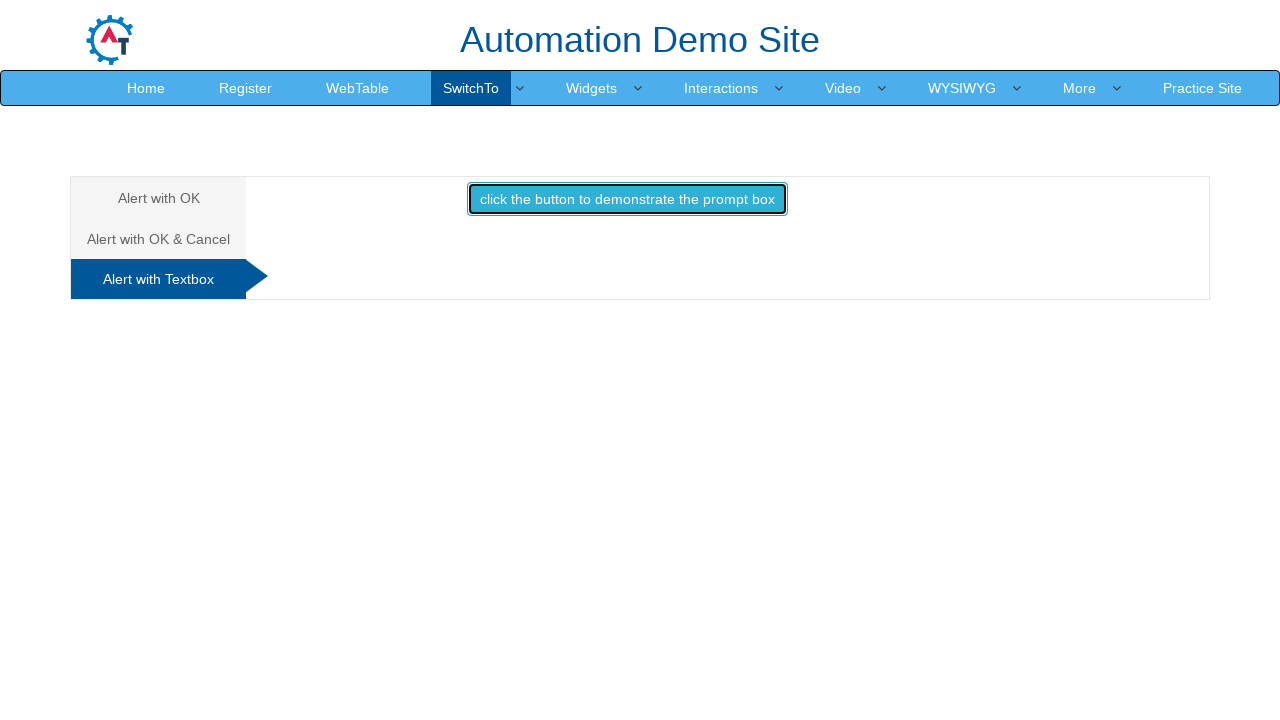